Tests form filling functionality on letcode.in by entering first name, last name, email, and selecting a country code from a dropdown

Starting URL: https://letcode.in/forms

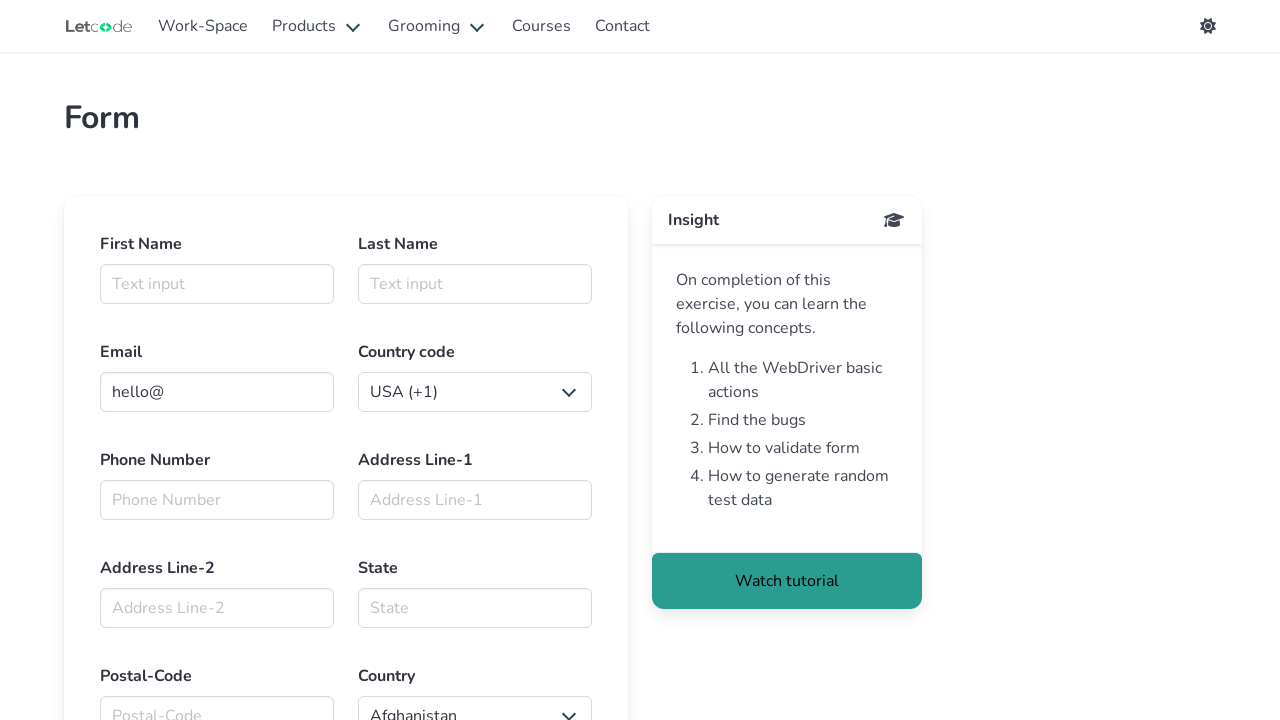

Filled first name field with 'Teja' on #firstname
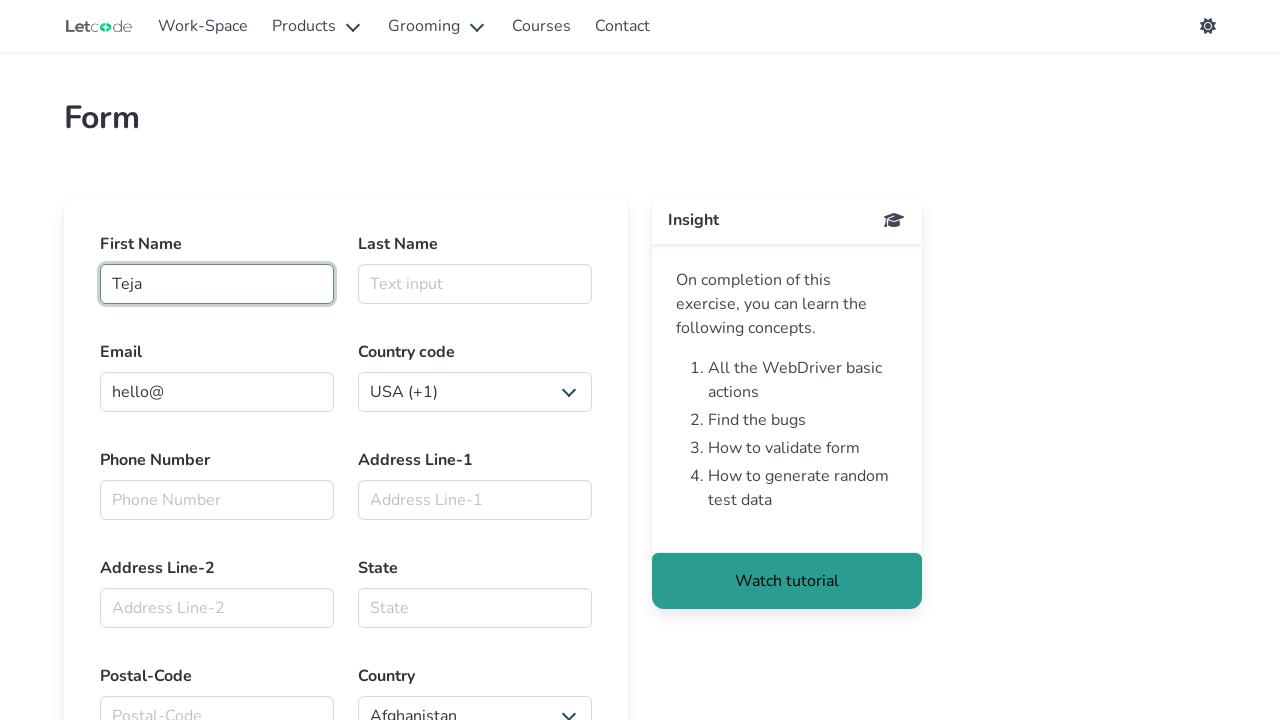

Filled last name field with 'vu' on #lasttname
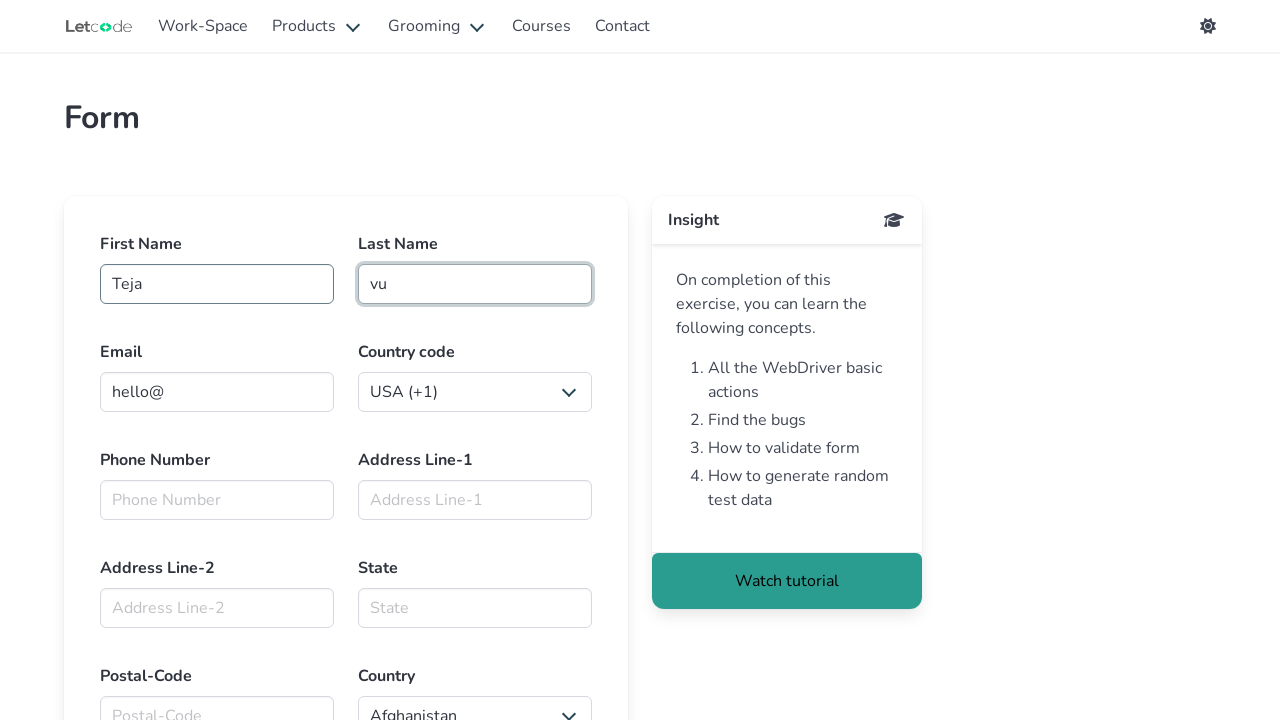

Filled email field with 'hello@gmail.com' on #email
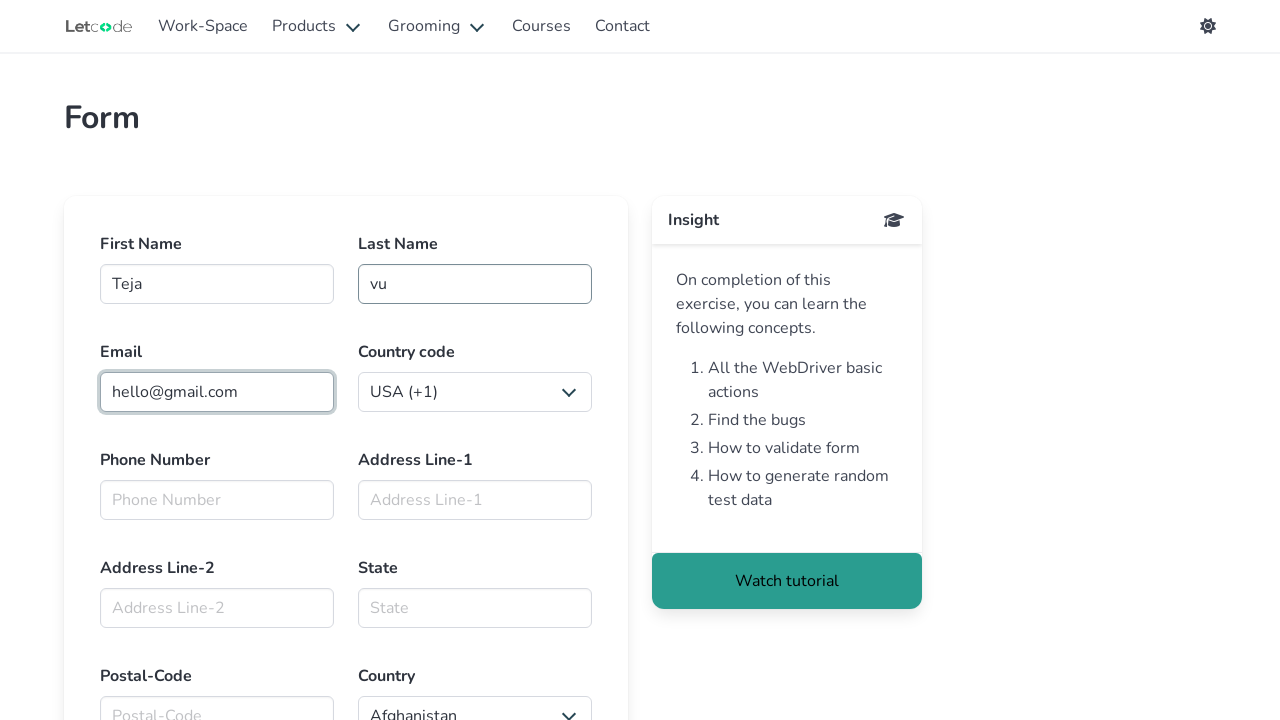

Selected country code '91' from dropdown on (//div[@class='select'])[1]//select
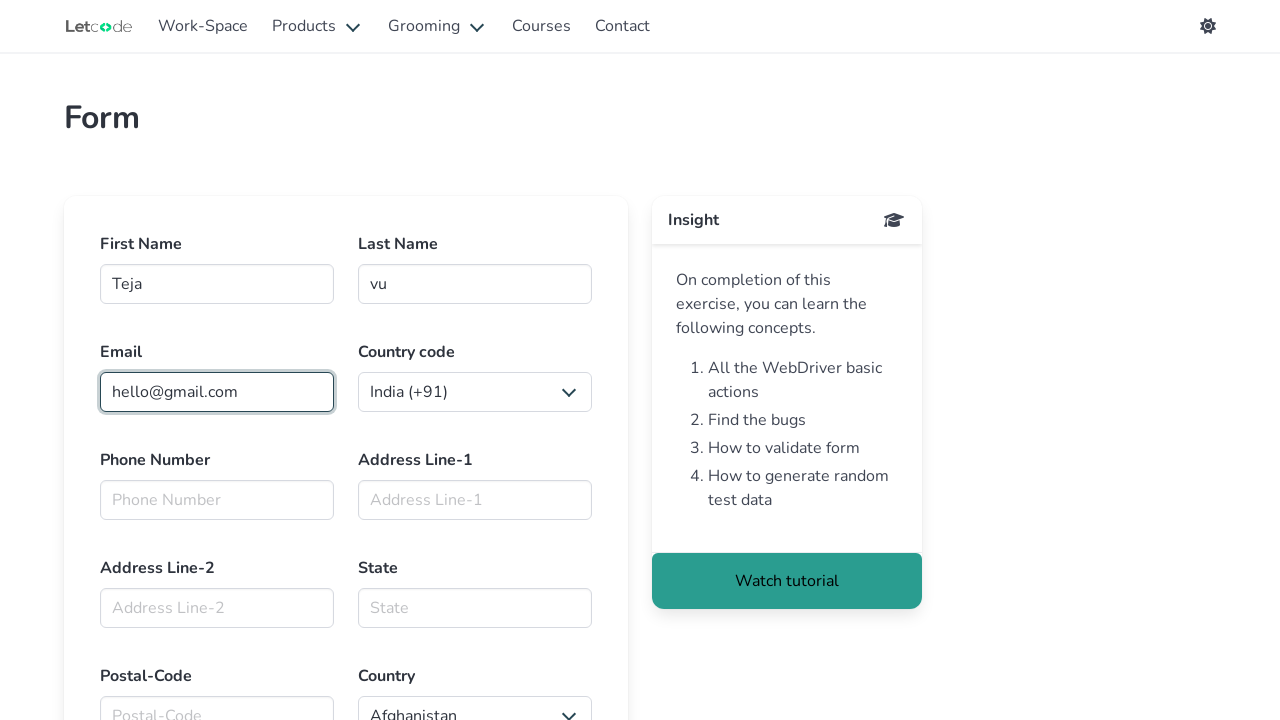

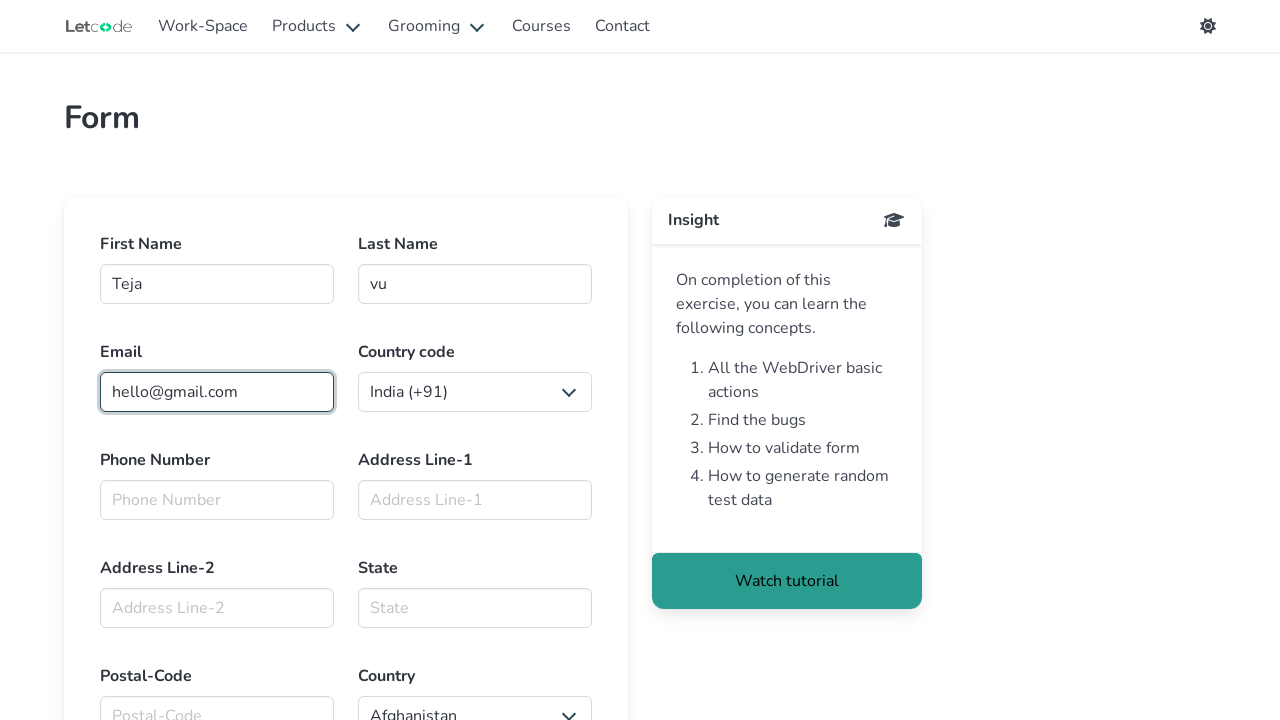